Tests that entered text is trimmed when saving edits

Starting URL: https://demo.playwright.dev/todomvc

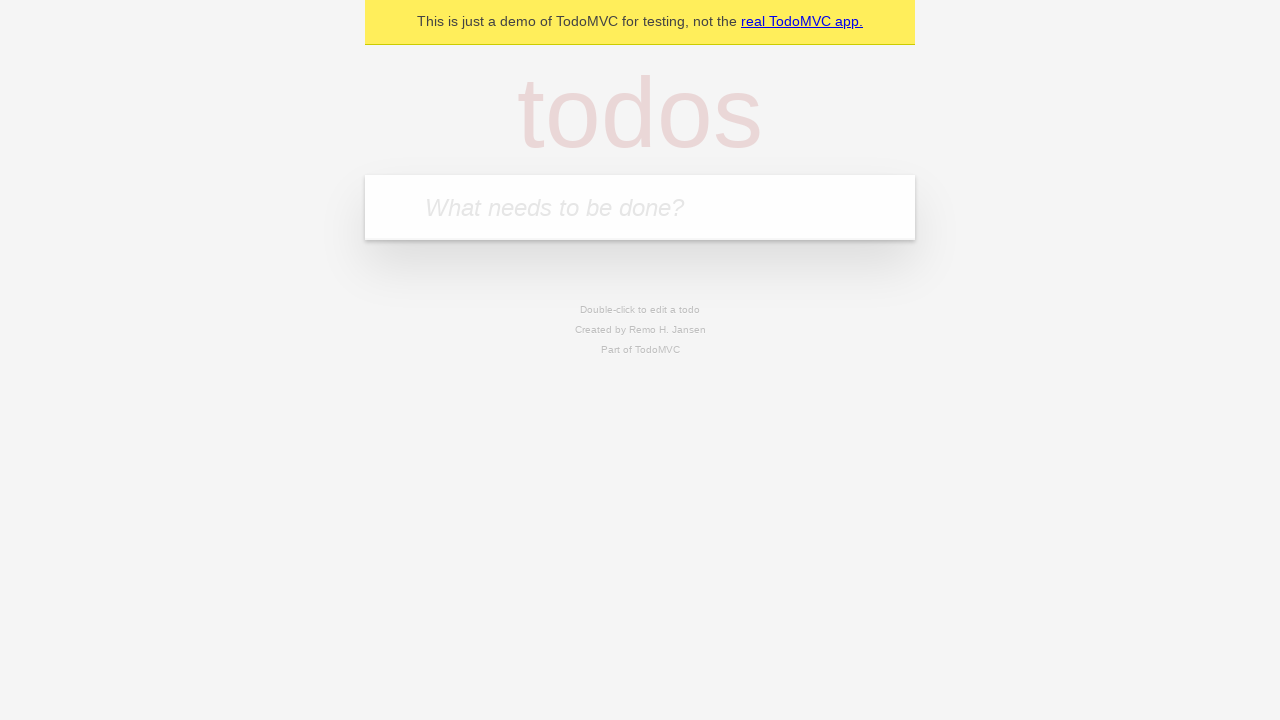

Filled new todo input with 'buy some cheese' on internal:attr=[placeholder="What needs to be done?"i]
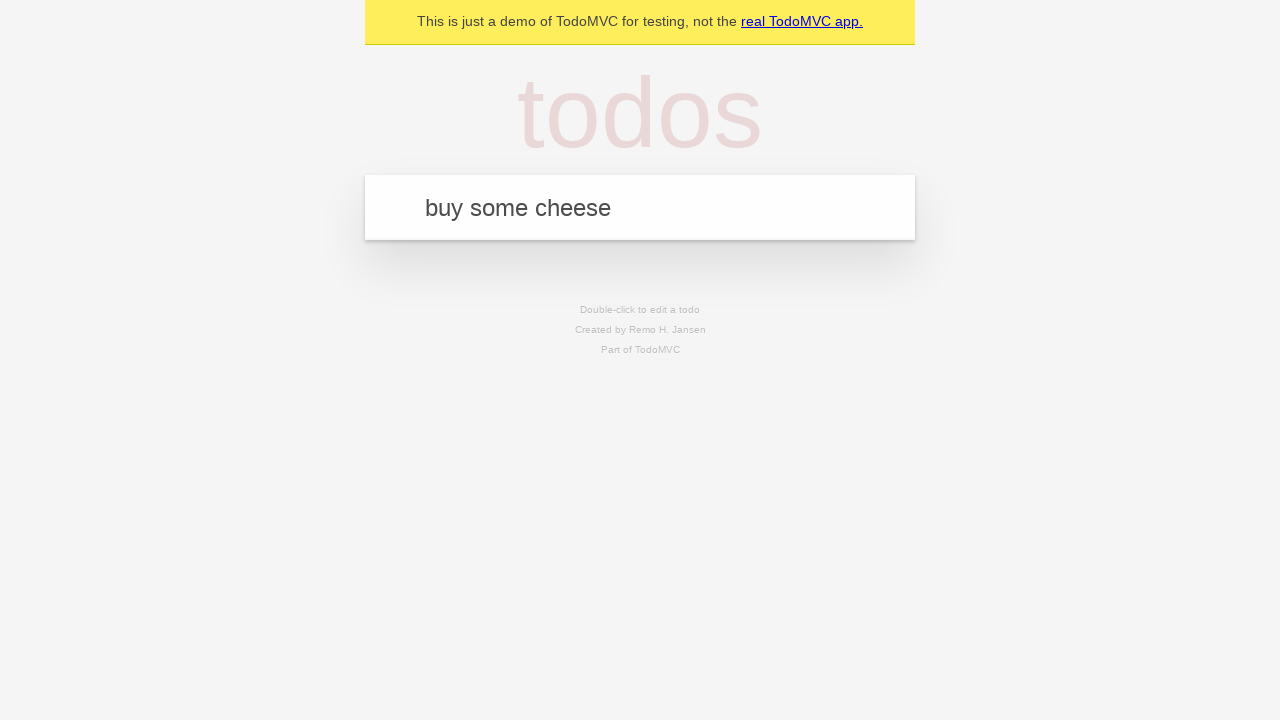

Pressed Enter to create todo 'buy some cheese' on internal:attr=[placeholder="What needs to be done?"i]
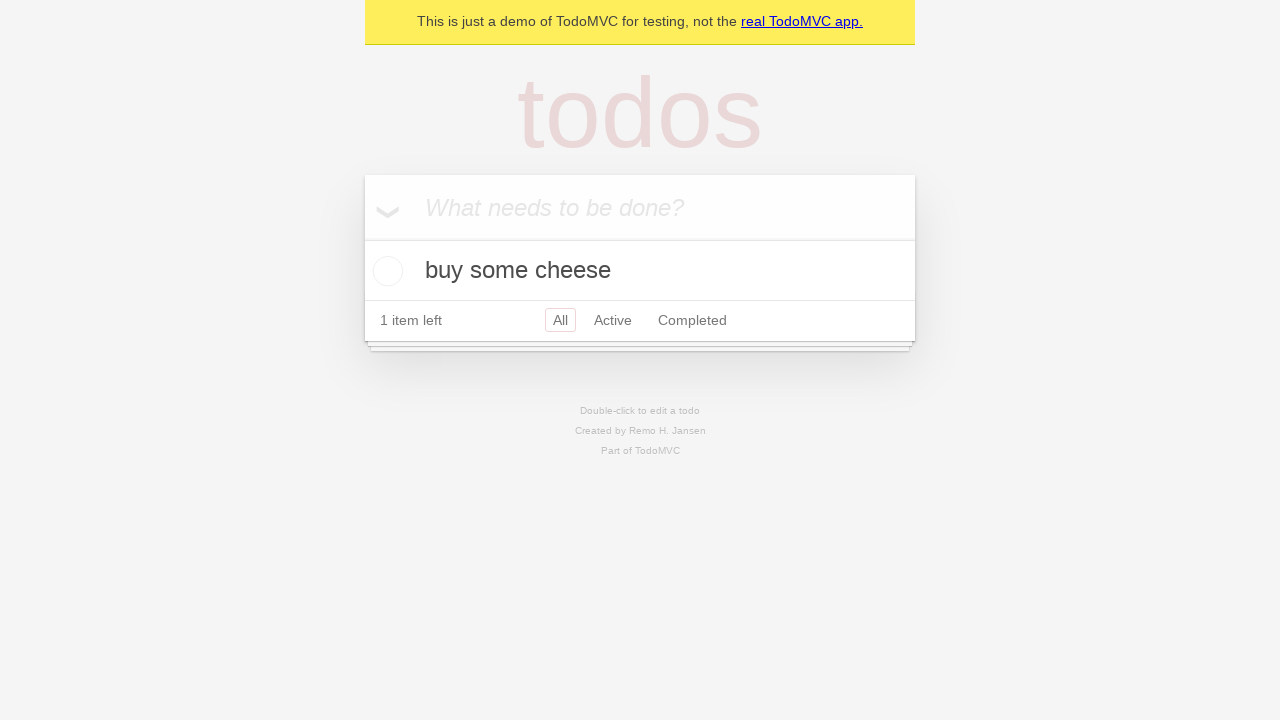

Filled new todo input with 'feed the cat' on internal:attr=[placeholder="What needs to be done?"i]
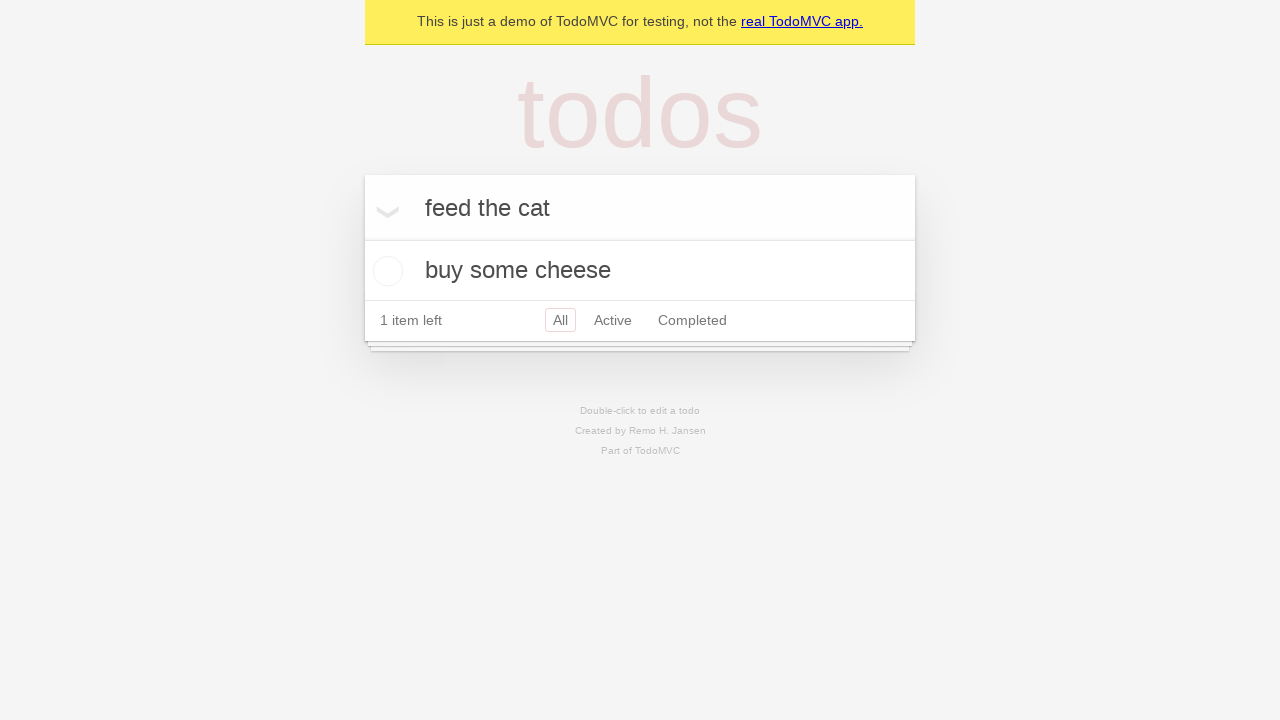

Pressed Enter to create todo 'feed the cat' on internal:attr=[placeholder="What needs to be done?"i]
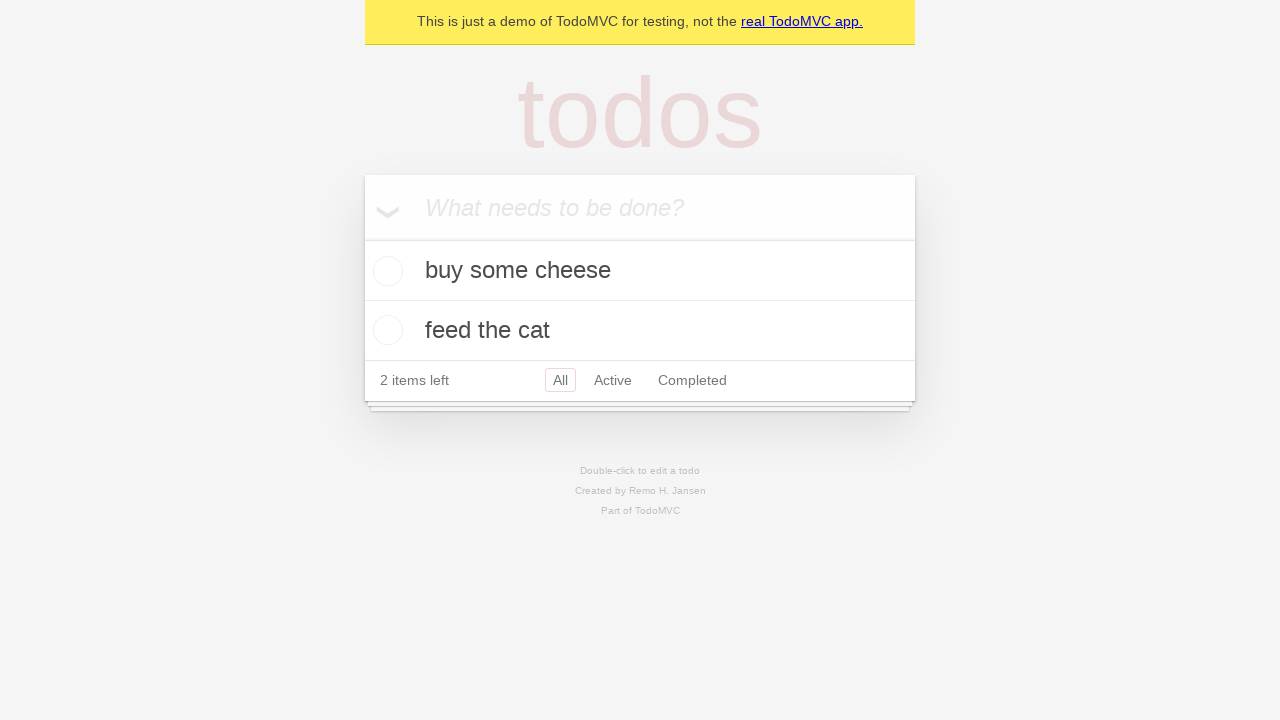

Filled new todo input with 'book a doctors appointment' on internal:attr=[placeholder="What needs to be done?"i]
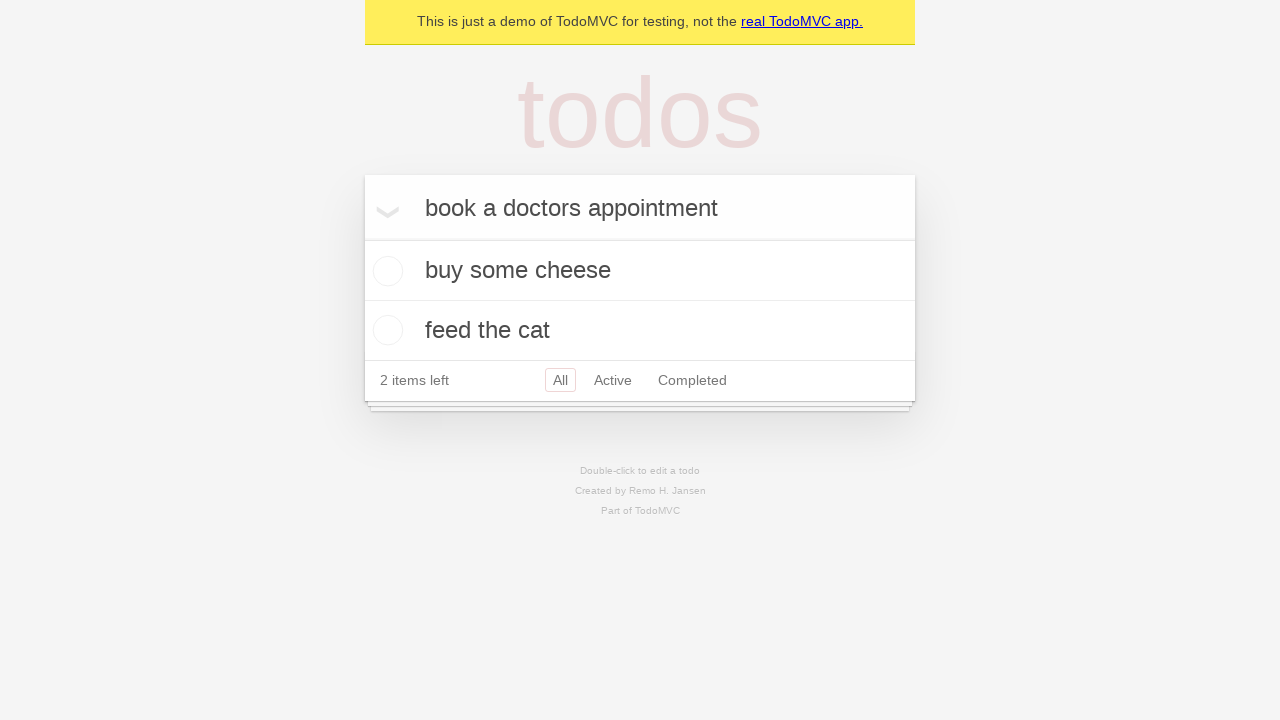

Pressed Enter to create todo 'book a doctors appointment' on internal:attr=[placeholder="What needs to be done?"i]
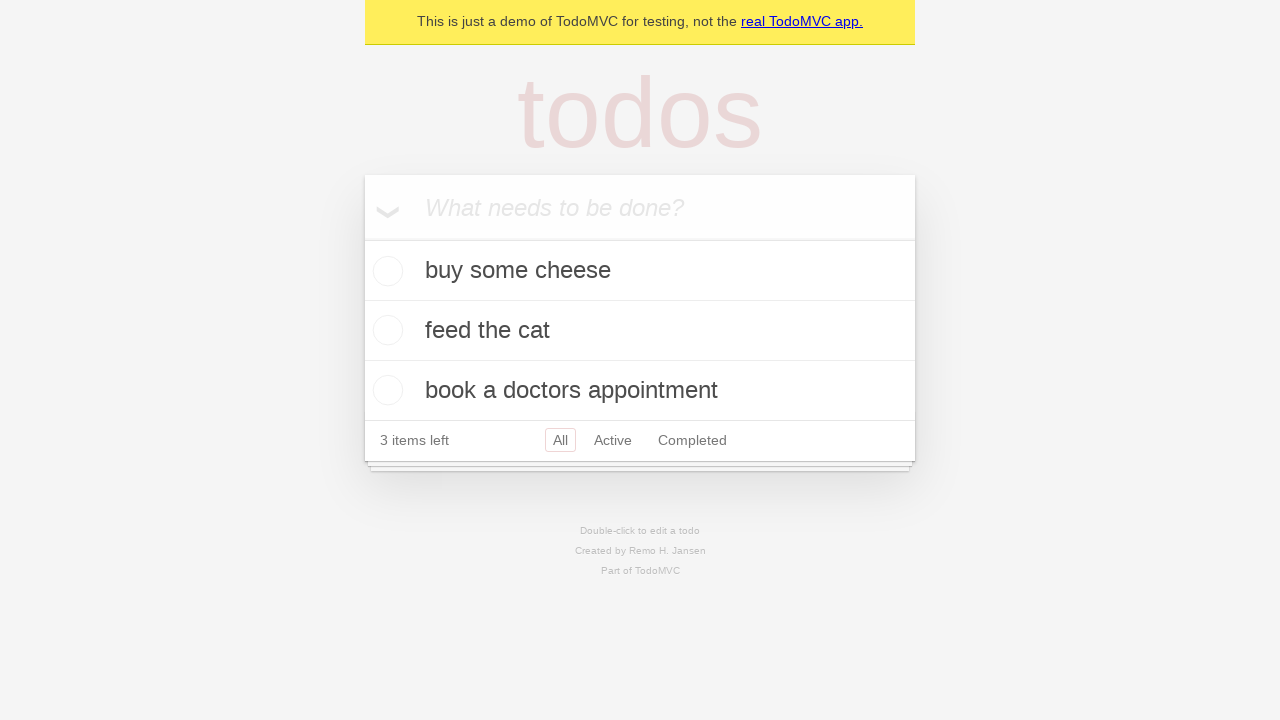

Double-clicked second todo item to enter edit mode at (640, 331) on internal:testid=[data-testid="todo-item"s] >> nth=1
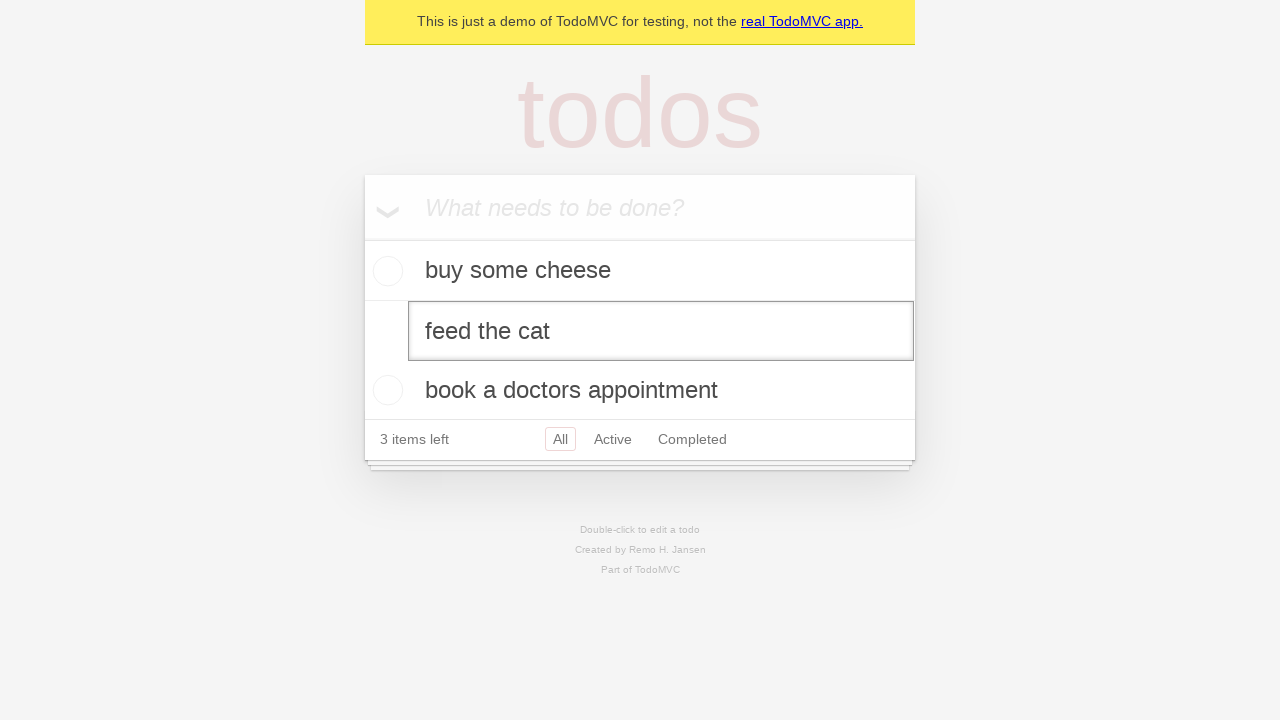

Filled edit textbox with text containing leading and trailing whitespace on internal:testid=[data-testid="todo-item"s] >> nth=1 >> internal:role=textbox[nam
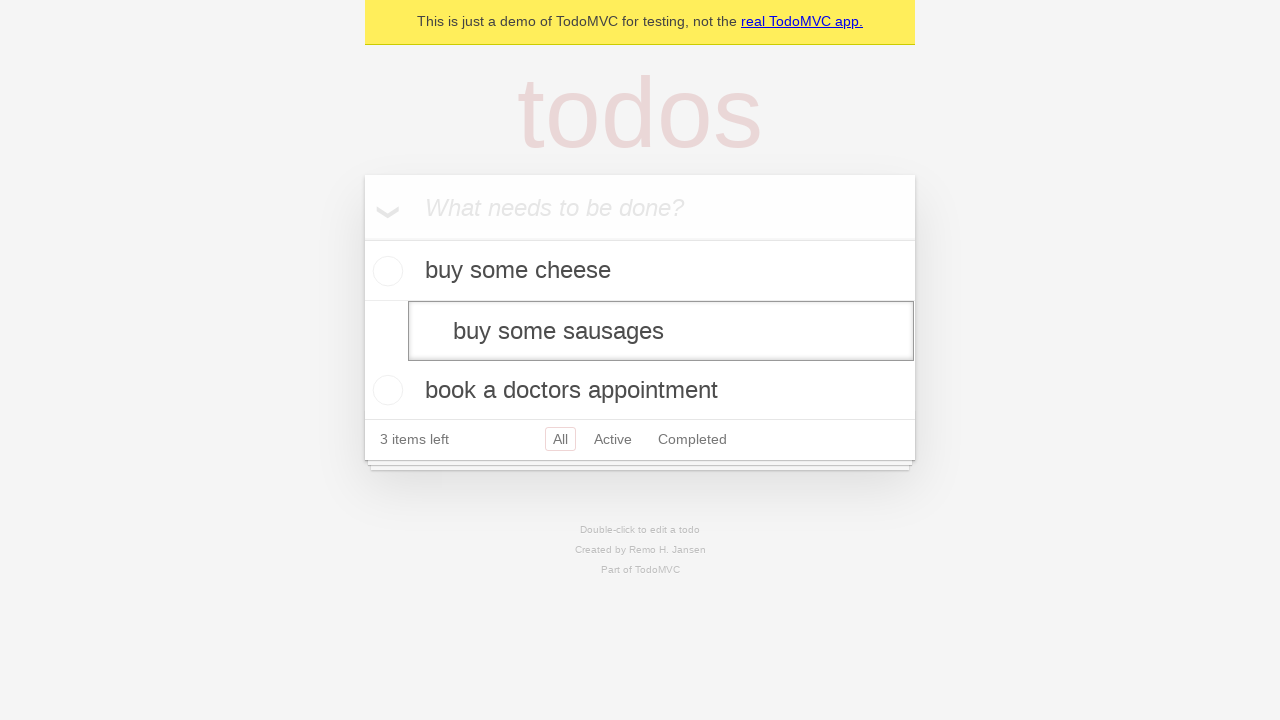

Pressed Enter to save edited todo with whitespace on internal:testid=[data-testid="todo-item"s] >> nth=1 >> internal:role=textbox[nam
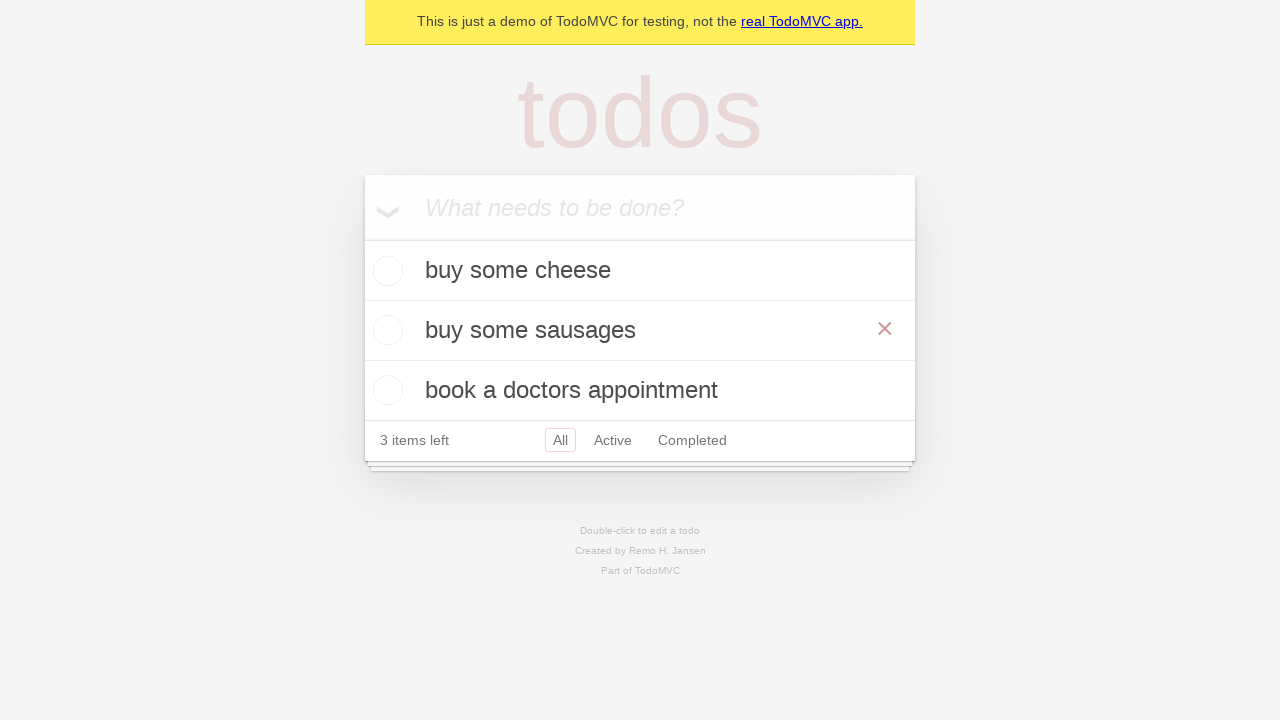

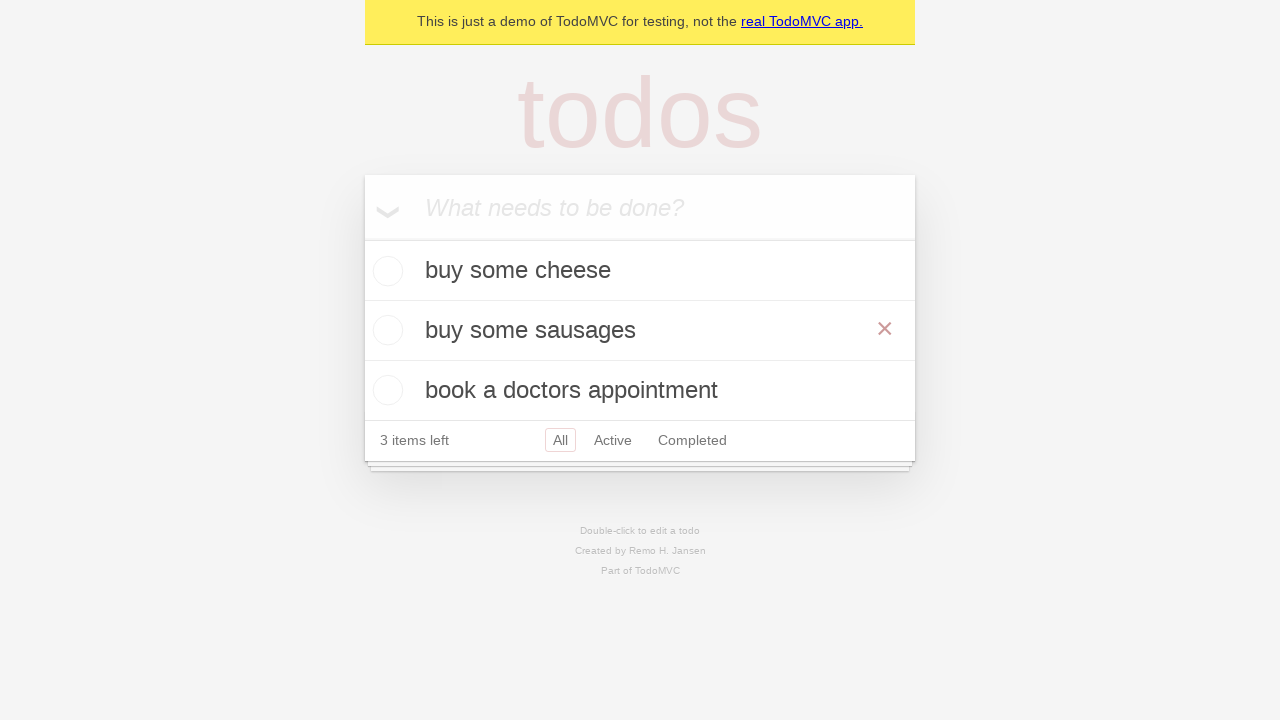